Tests Bootstrap date range picker by setting start and end dates using JavaScript evaluation and verifying the values

Starting URL: https://www.lambdatest.com/selenium-playground/bootstrap-date-picker-demo

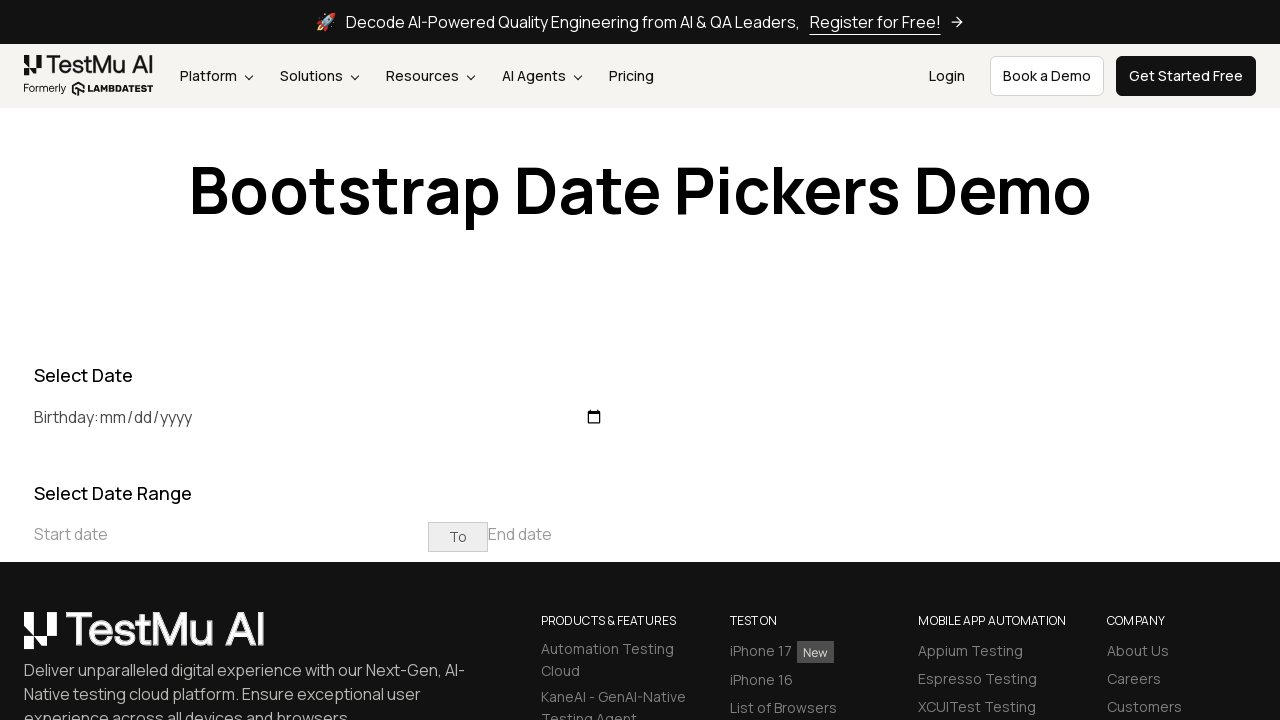

Set start date to '26/09/2024' using JavaScript
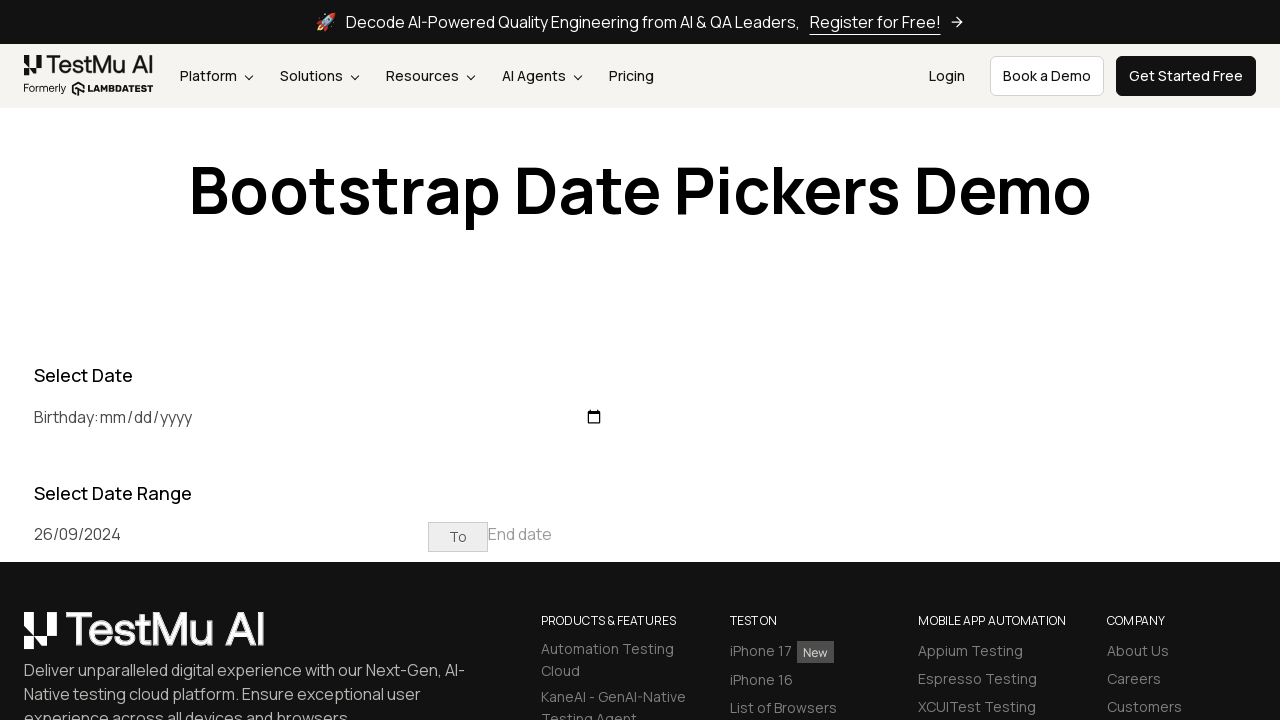

Retrieved start date value from input field
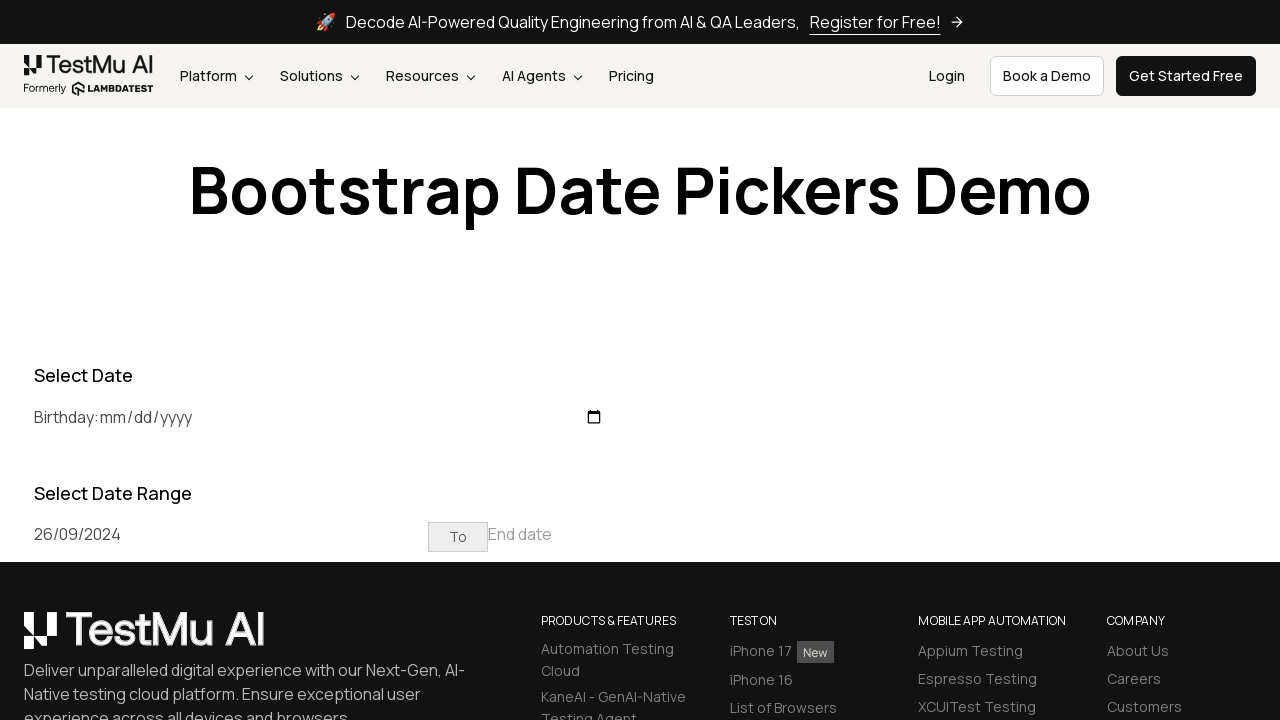

Verified start date value is '26/09/2024'
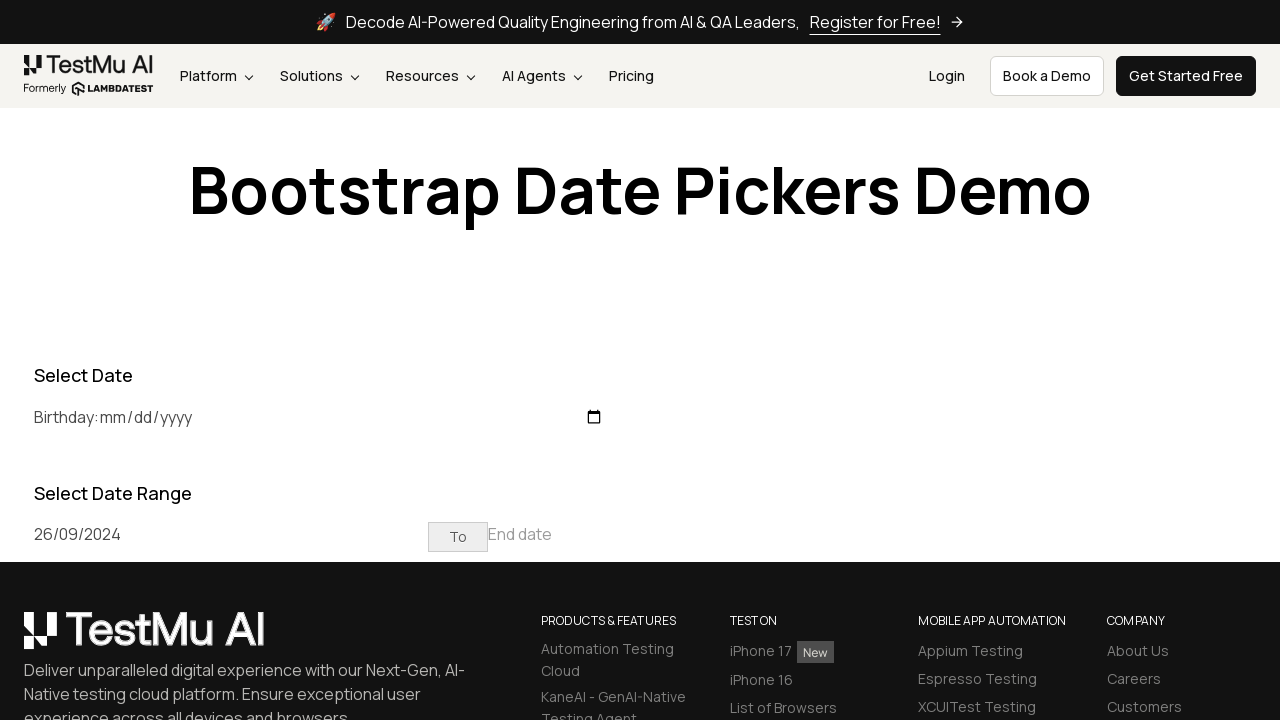

Set end date to '04/10/2024' using JavaScript
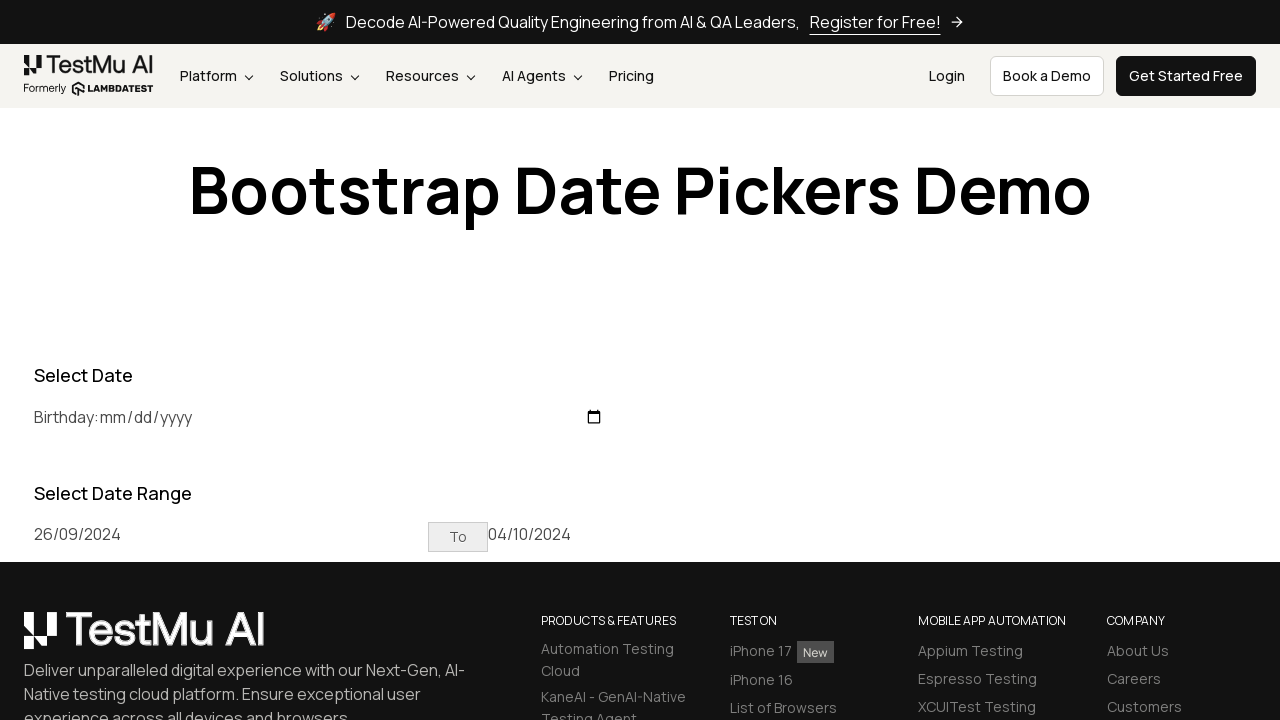

Retrieved end date value from input field
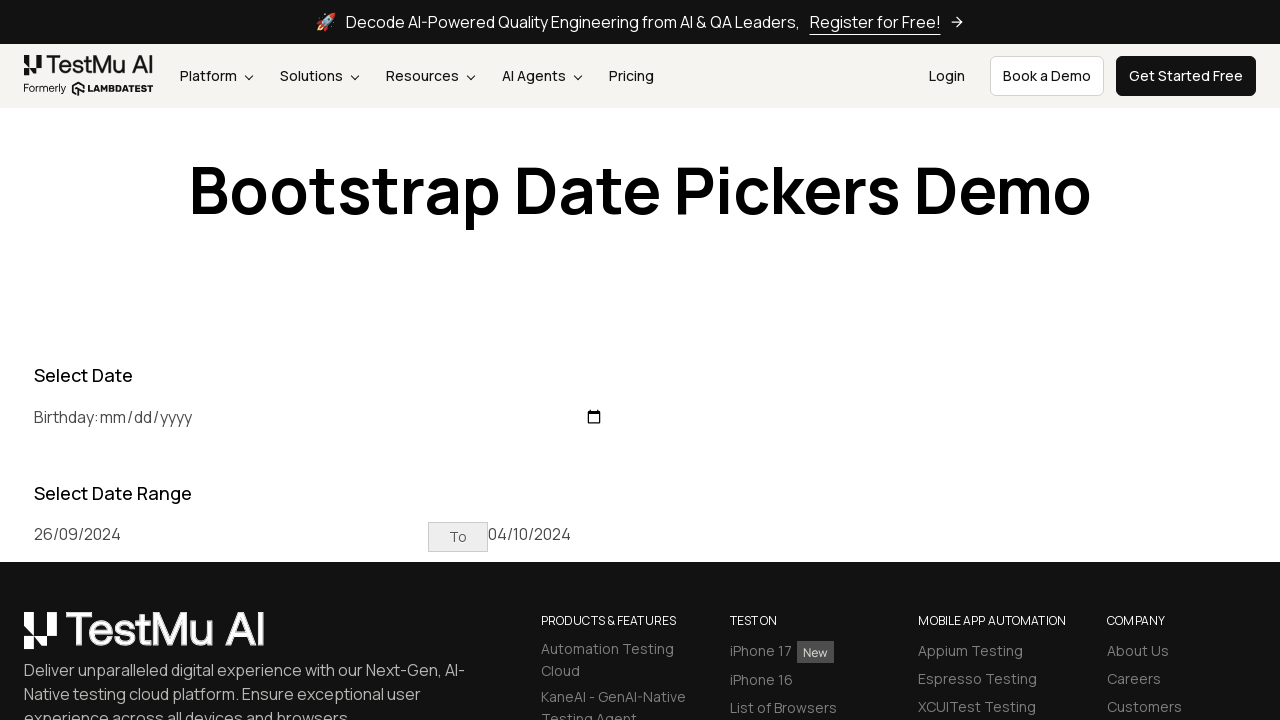

Verified end date value is '04/10/2024'
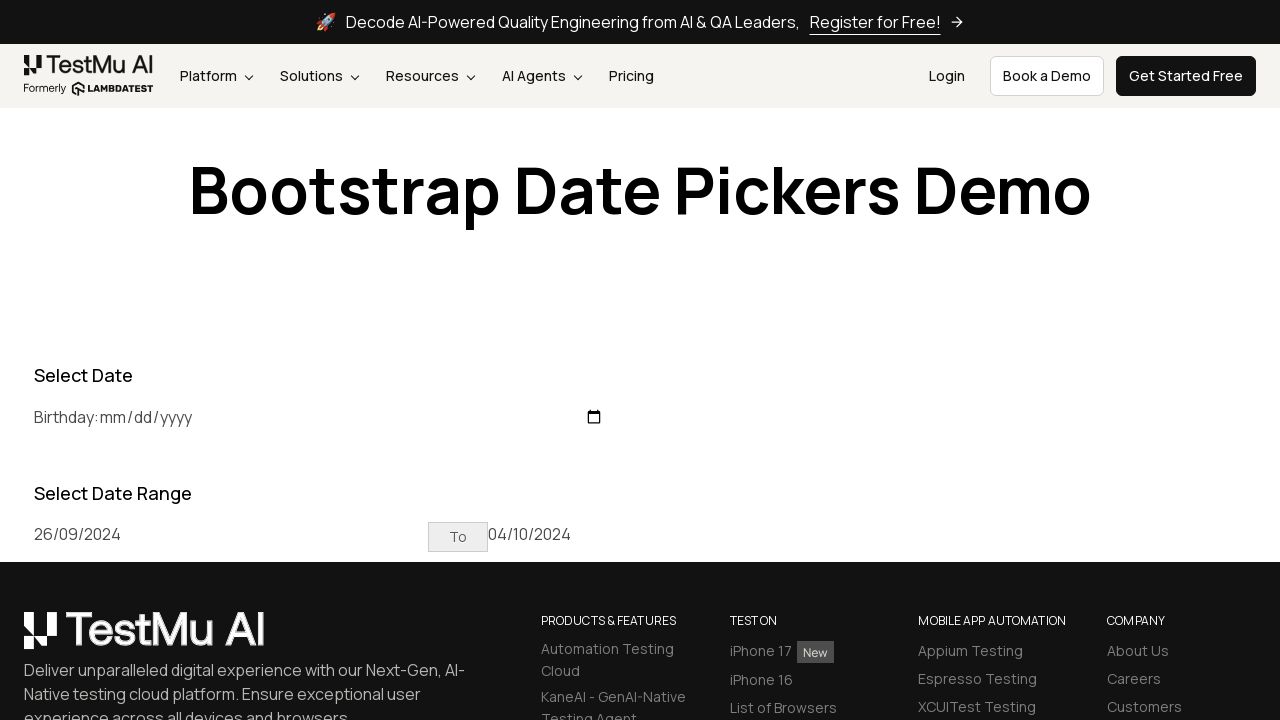

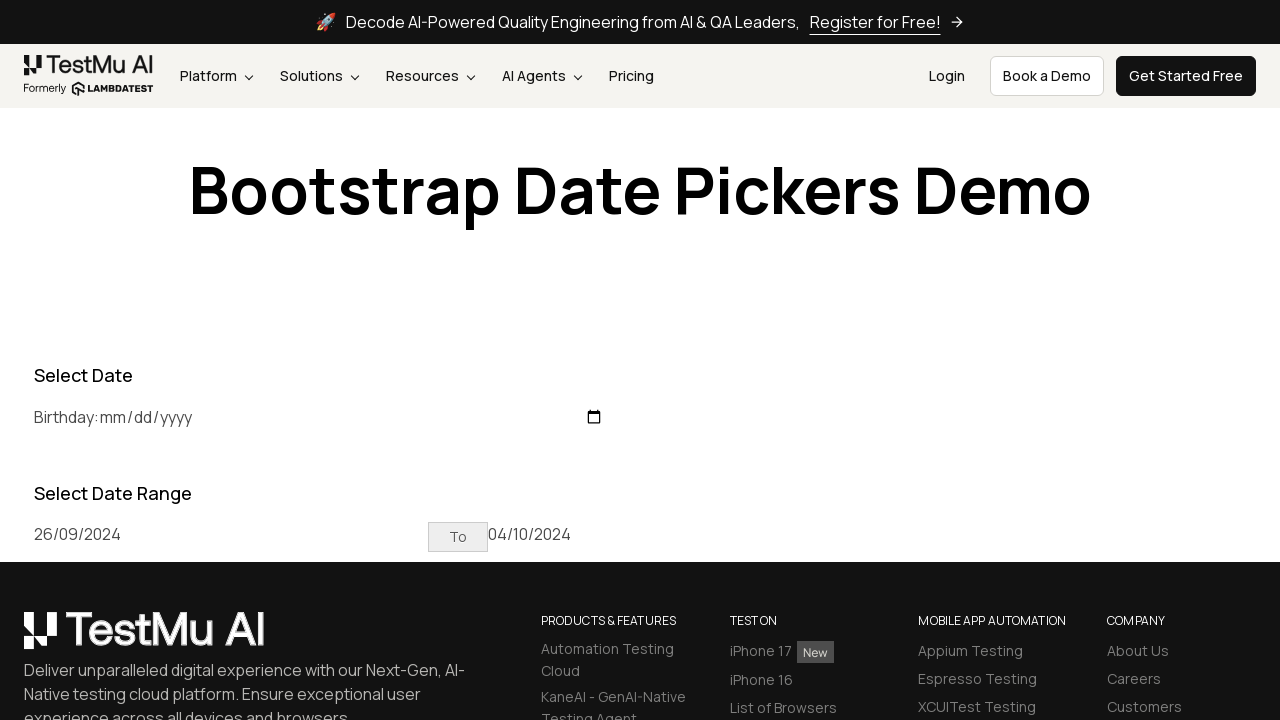